Opens the Ynet news website, retrieves the page title, and refreshes the page to verify basic page loading functionality.

Starting URL: http://www.ynet.co.il

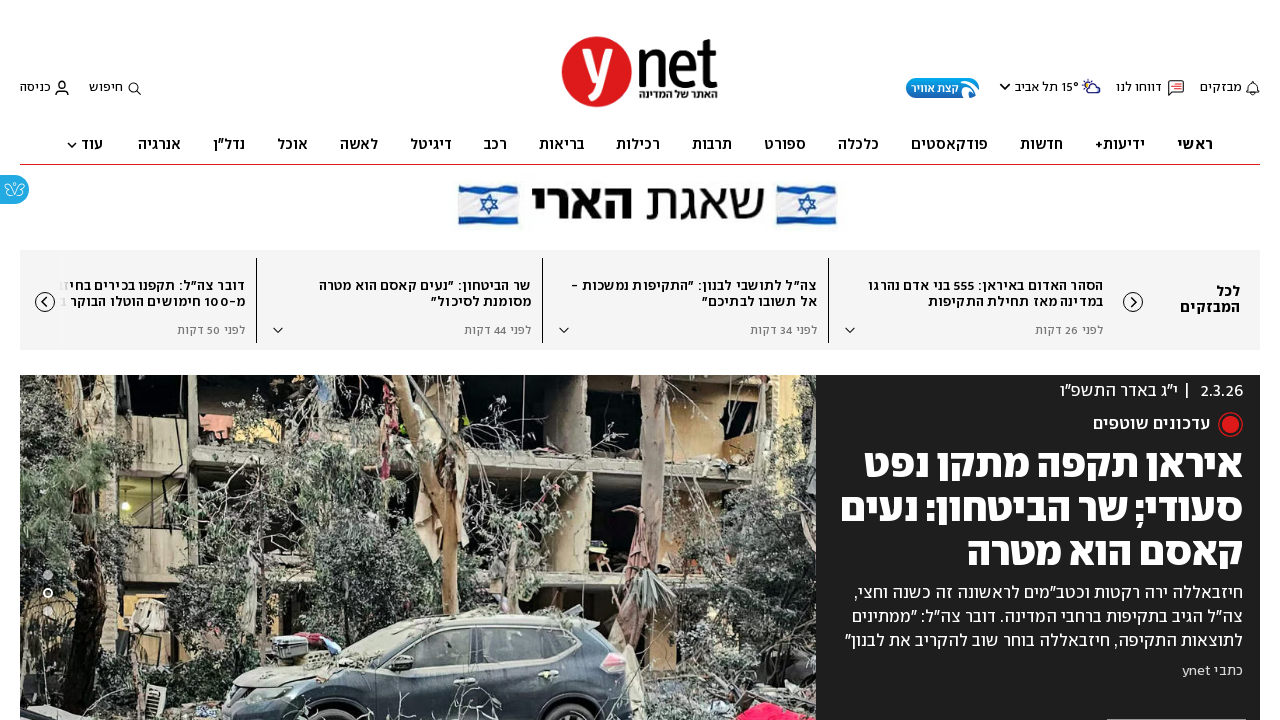

Retrieved page title from Ynet website
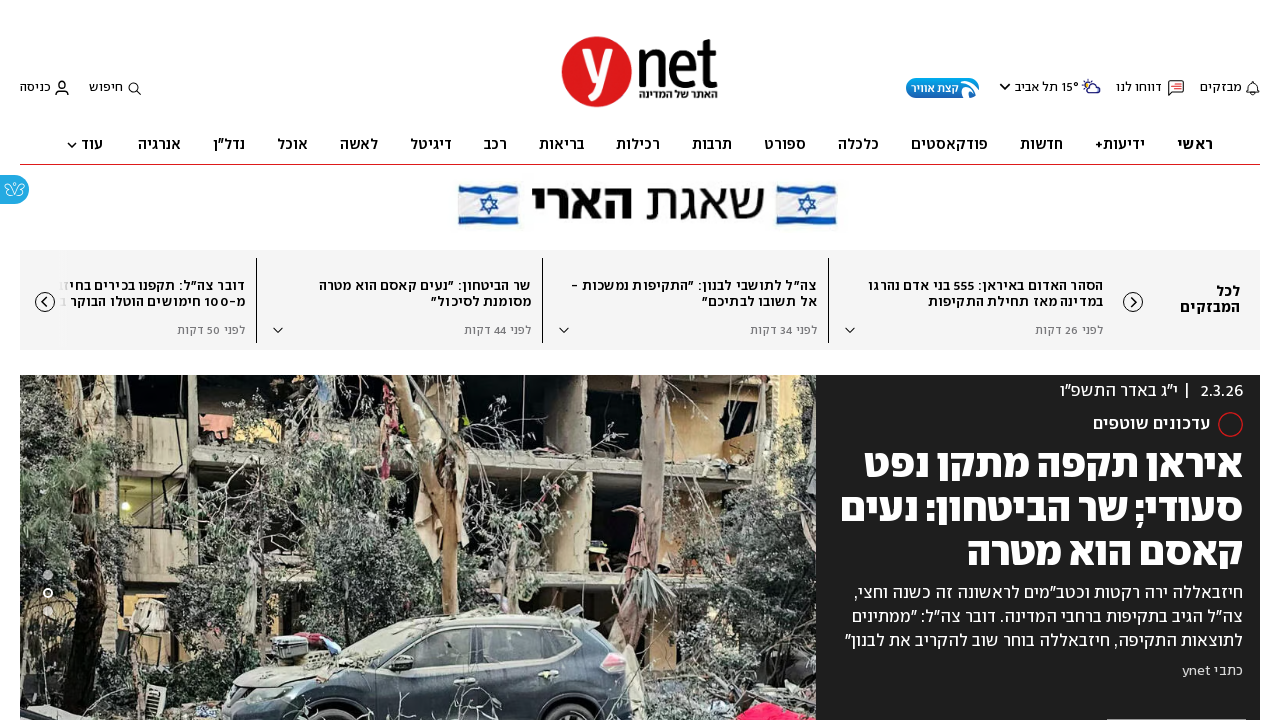

Refreshed the page
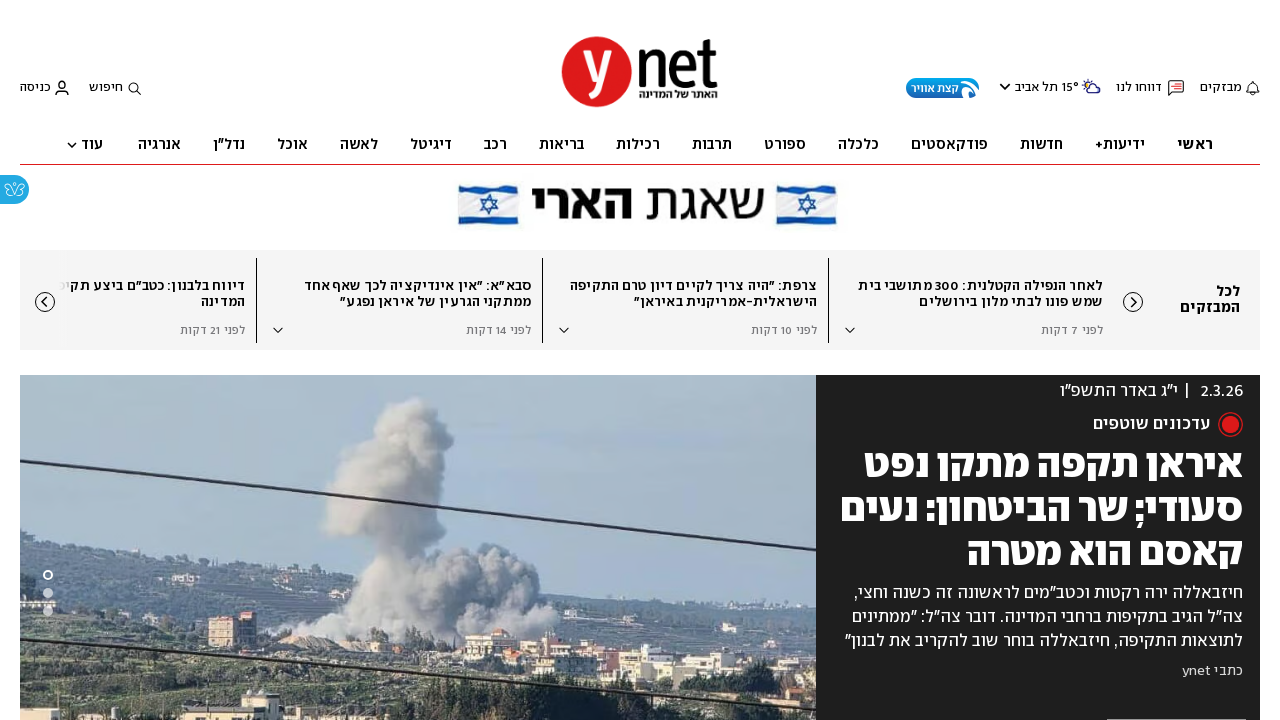

Page fully loaded after refresh (domcontentloaded state)
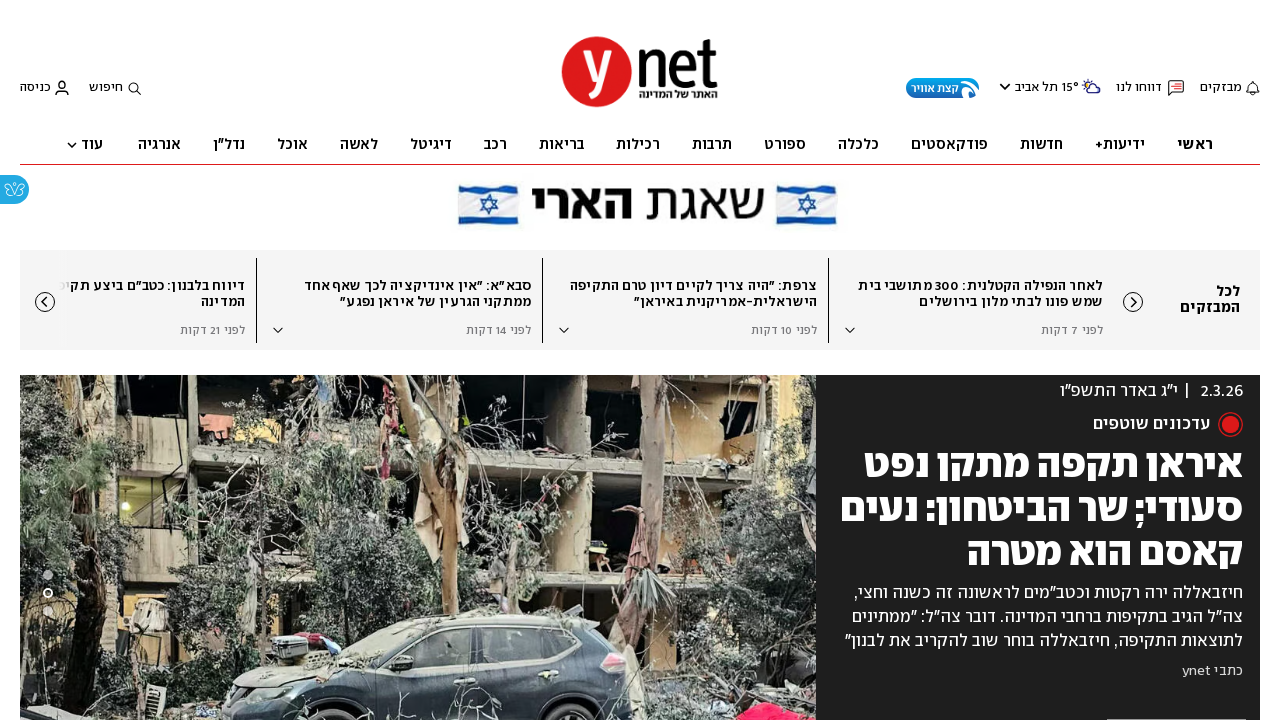

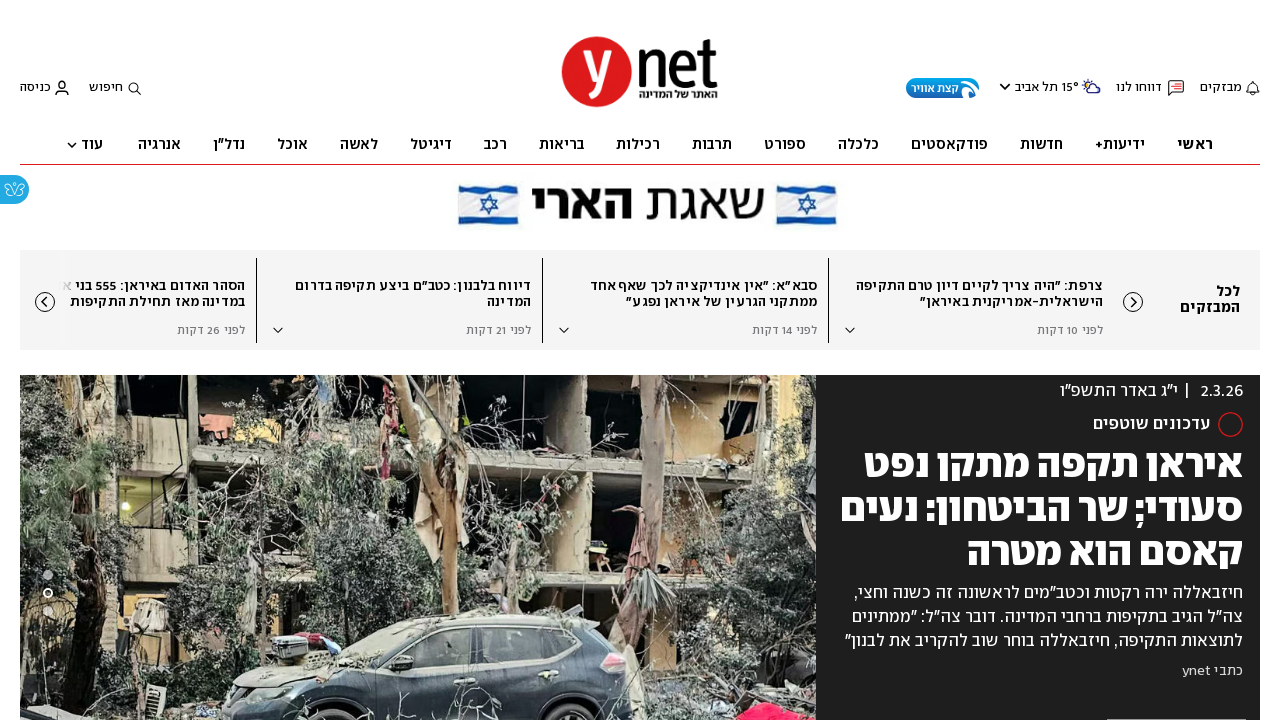